Tests form interaction on a practice automation blog by filling a name field and selecting a radio button using JavaScript execution

Starting URL: https://testautomationpractice.blogspot.com/

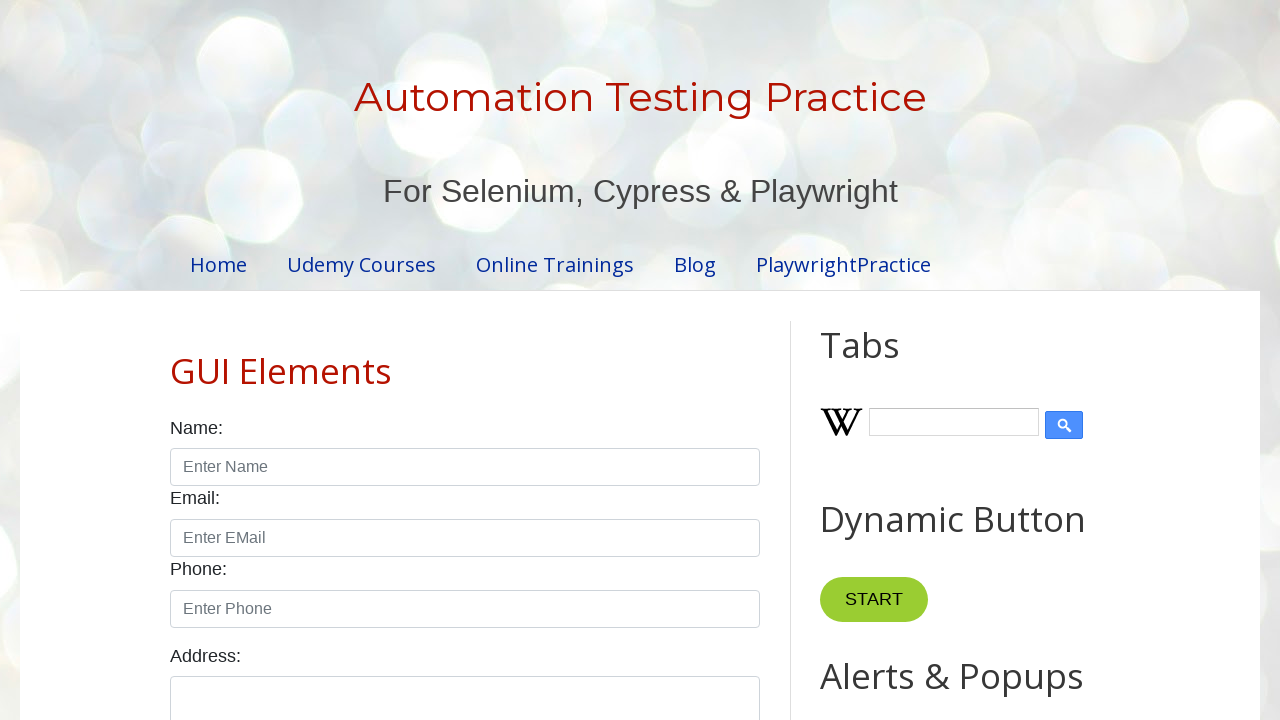

Filled name field with 'John' on #name
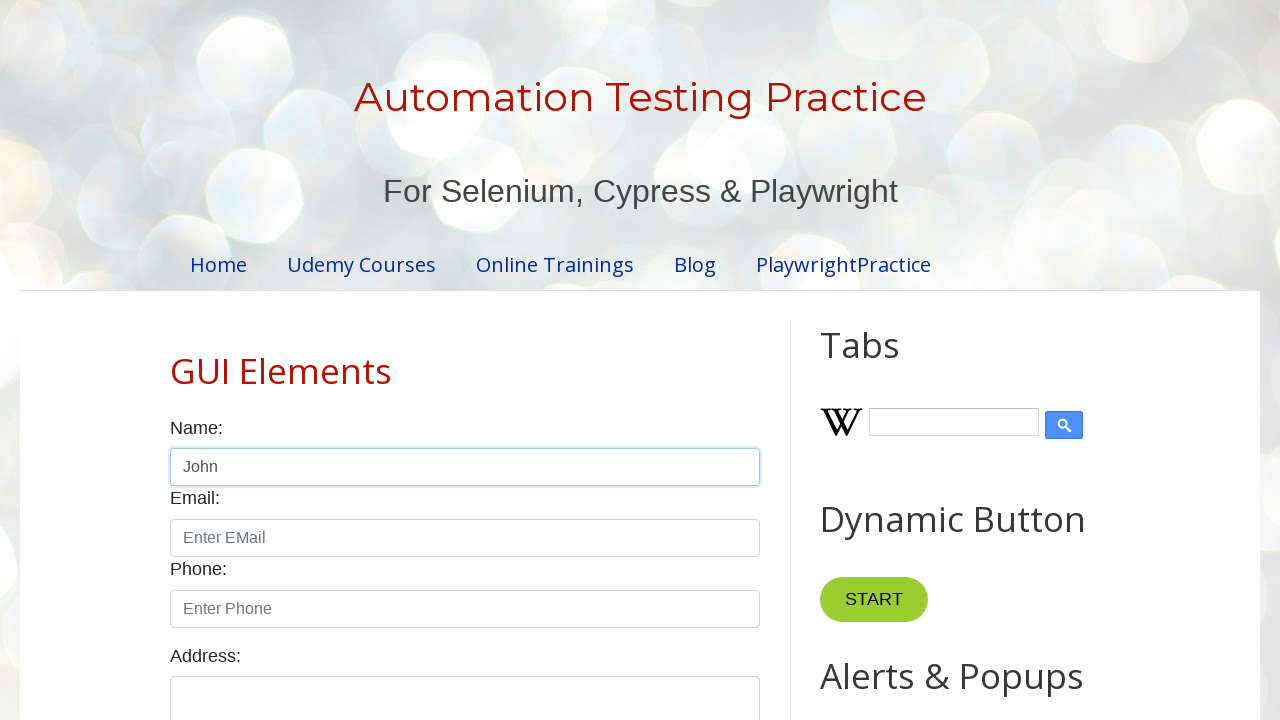

Selected male radio button at (176, 360) on #male
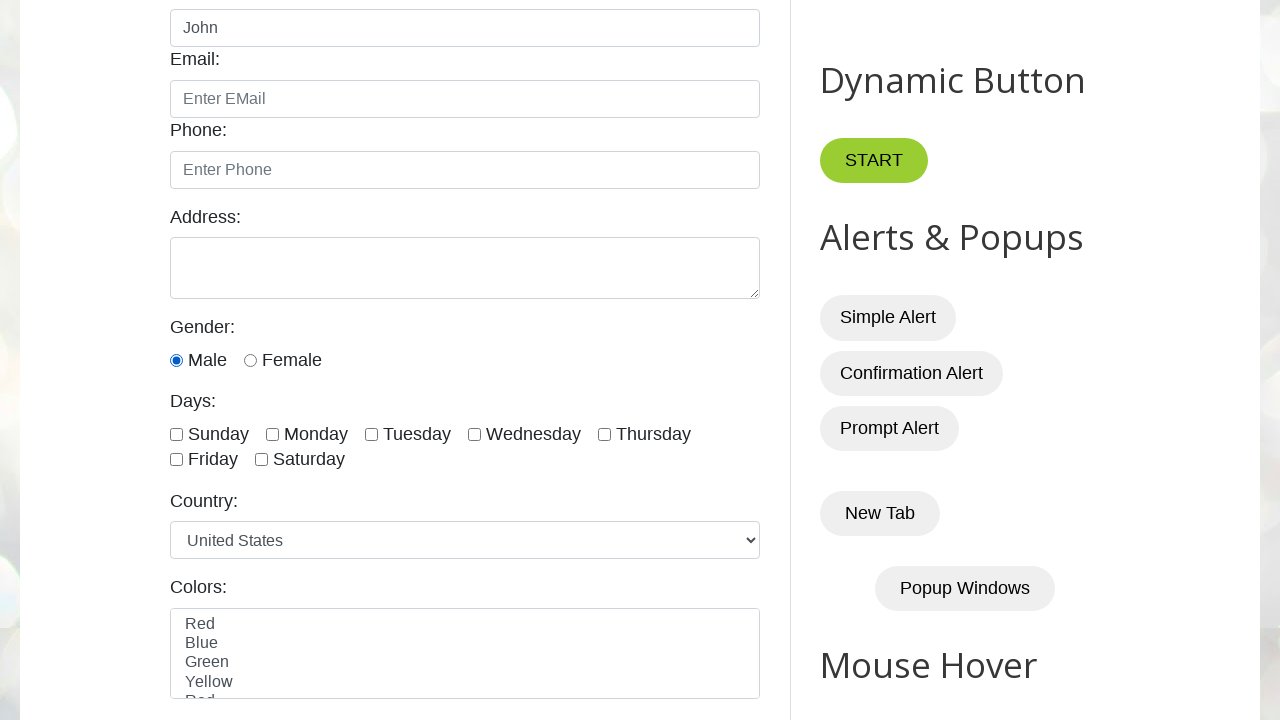

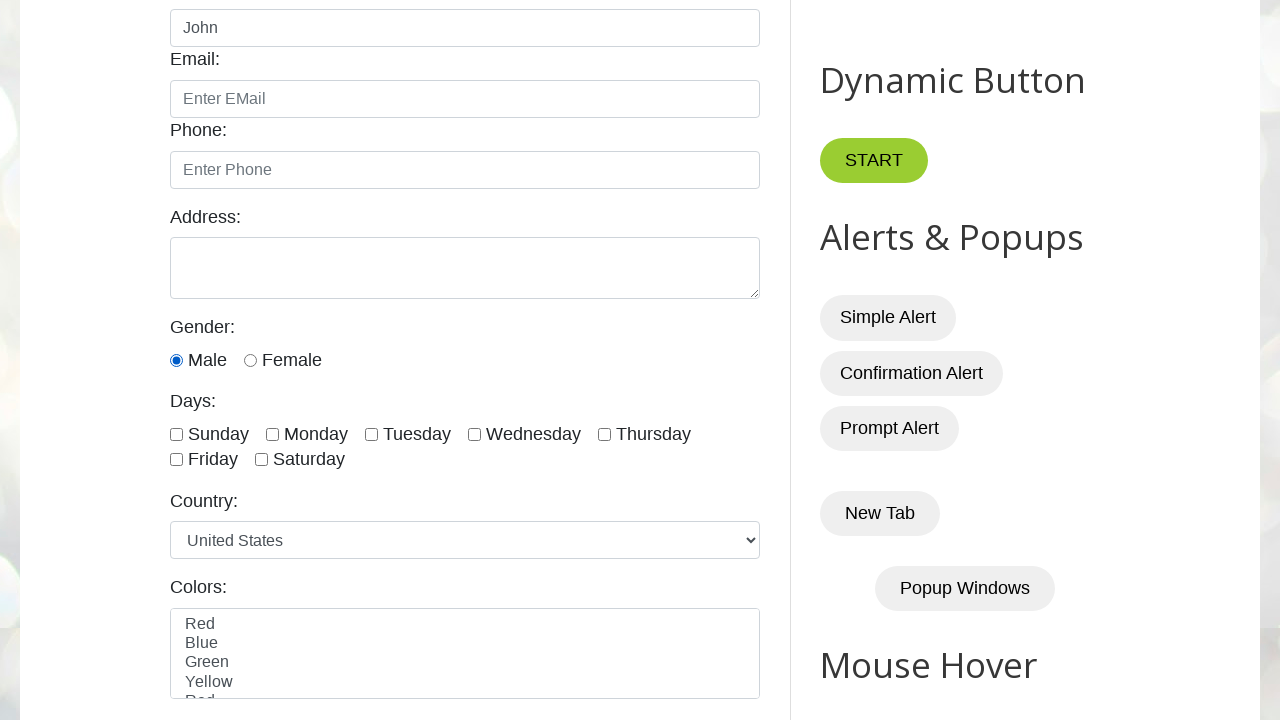